Tests a form submission workflow by filling out personal information fields including first name, last name, job title, selecting education level, gender checkbox, years of experience, and a date, then submitting the form.

Starting URL: https://formy-project.herokuapp.com/form

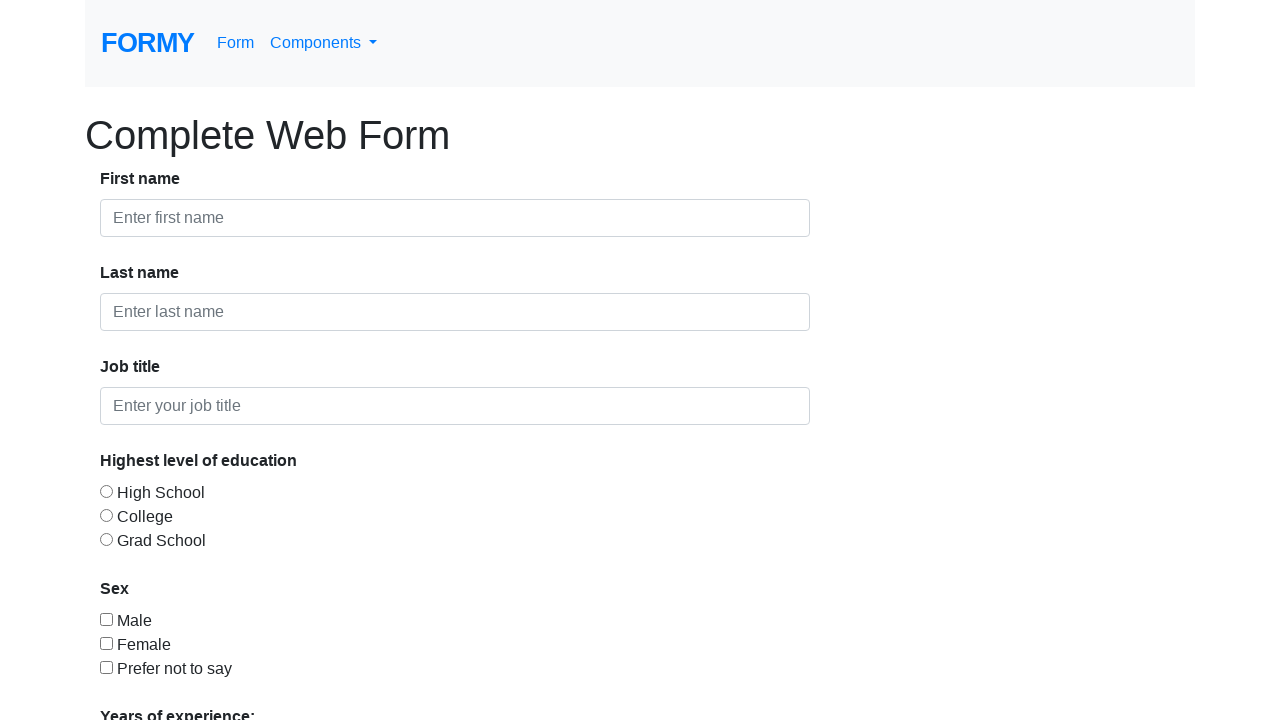

Filled first name field with 'keerthi' on #first-name
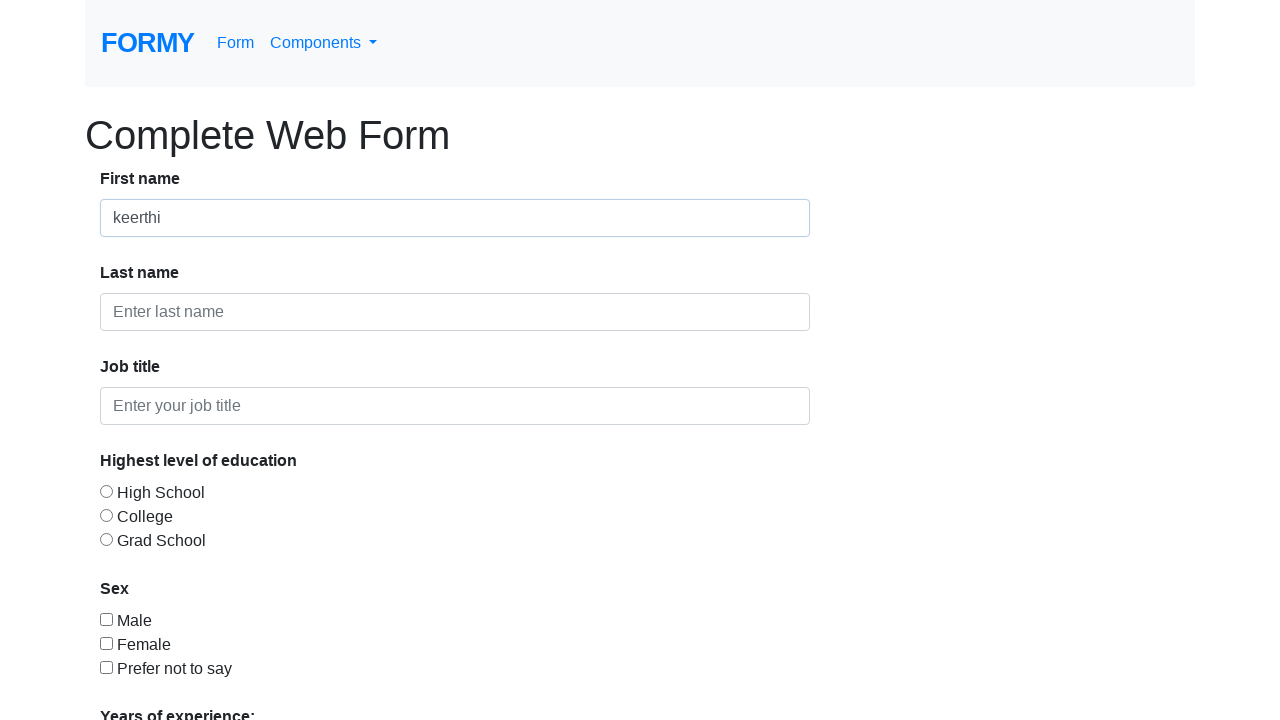

Filled last name field with 'ganapathi' on #last-name
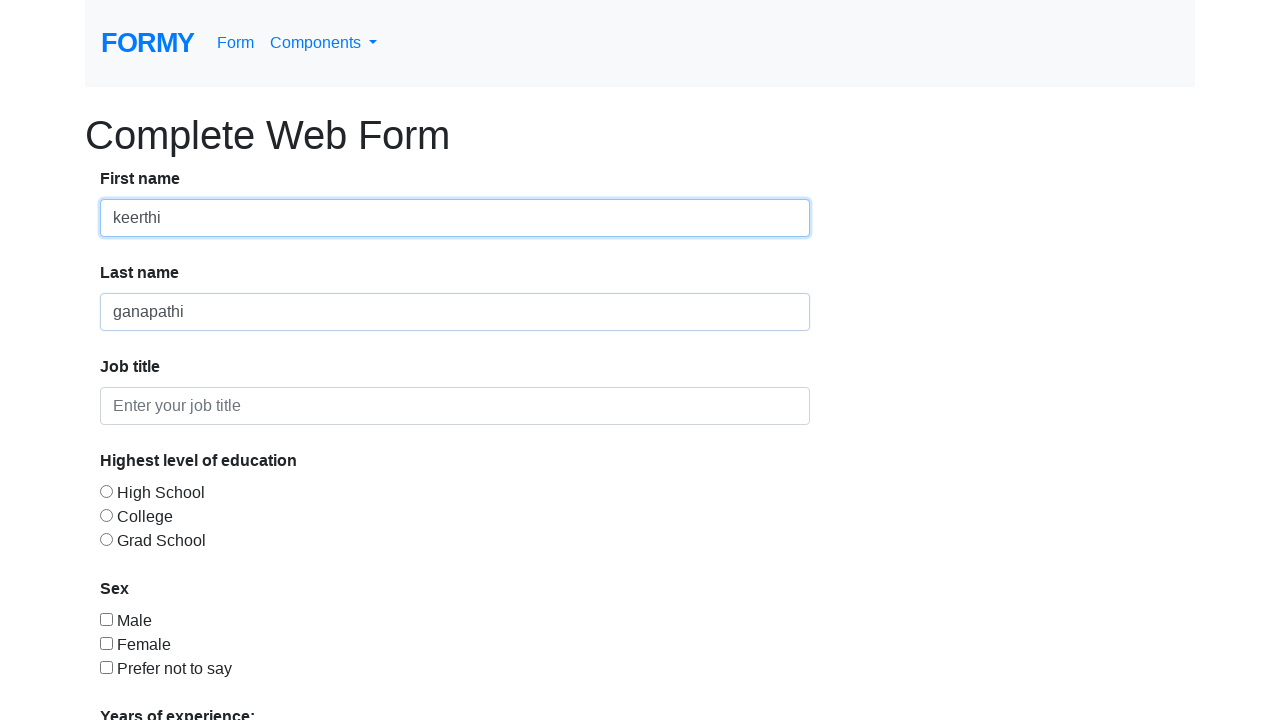

Filled job title field with 'test engineer' on #job-title
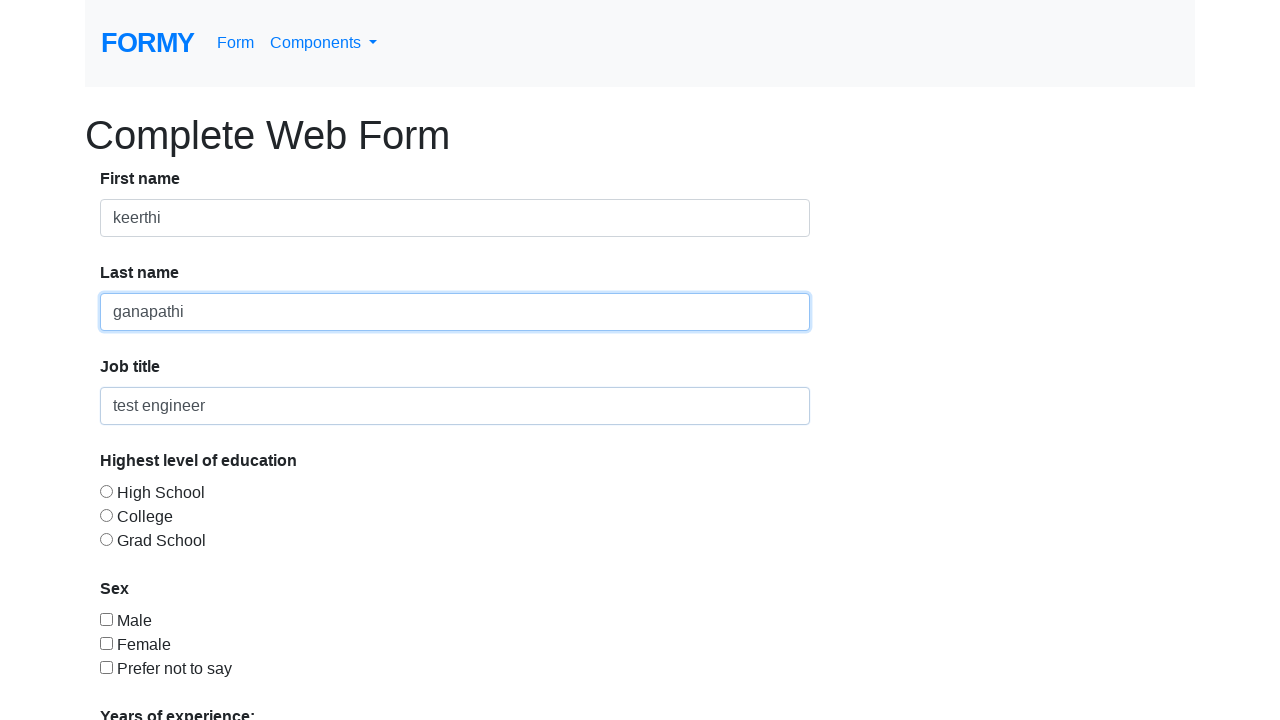

Selected College education level radio button at (106, 515) on #radio-button-2
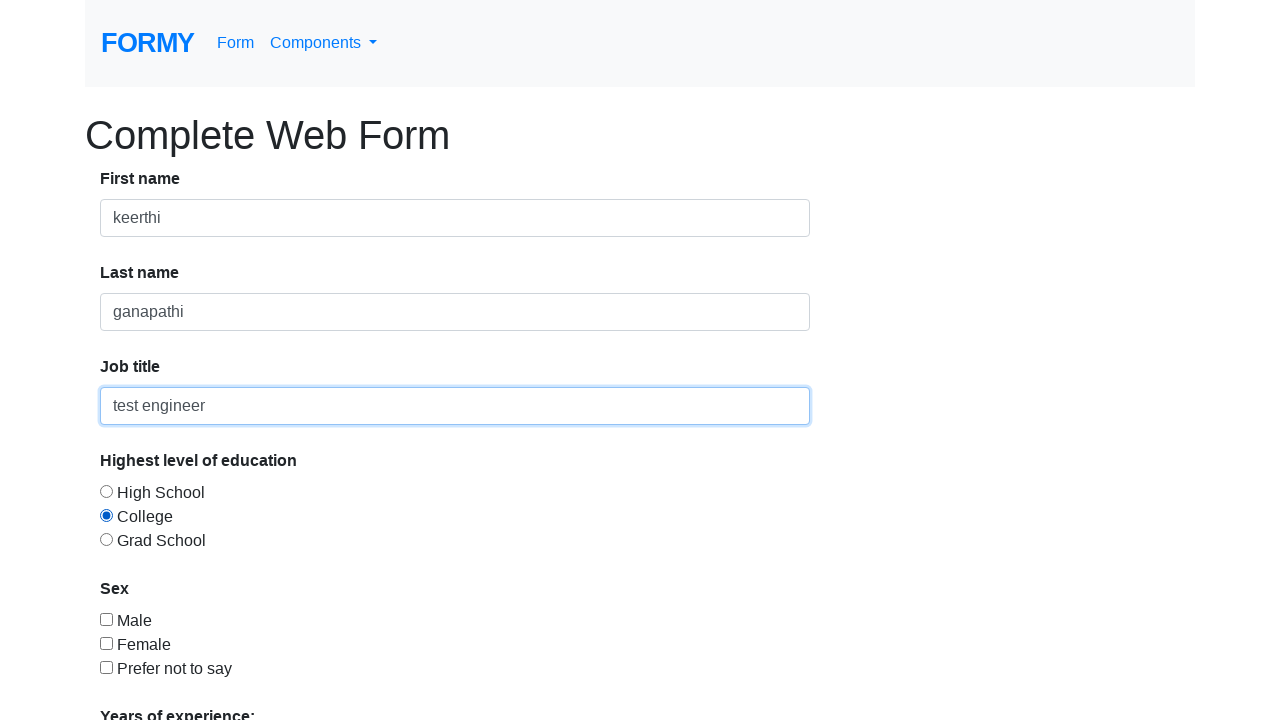

Checked gender checkbox for 'Prefer not to say' at (106, 667) on #checkbox-3
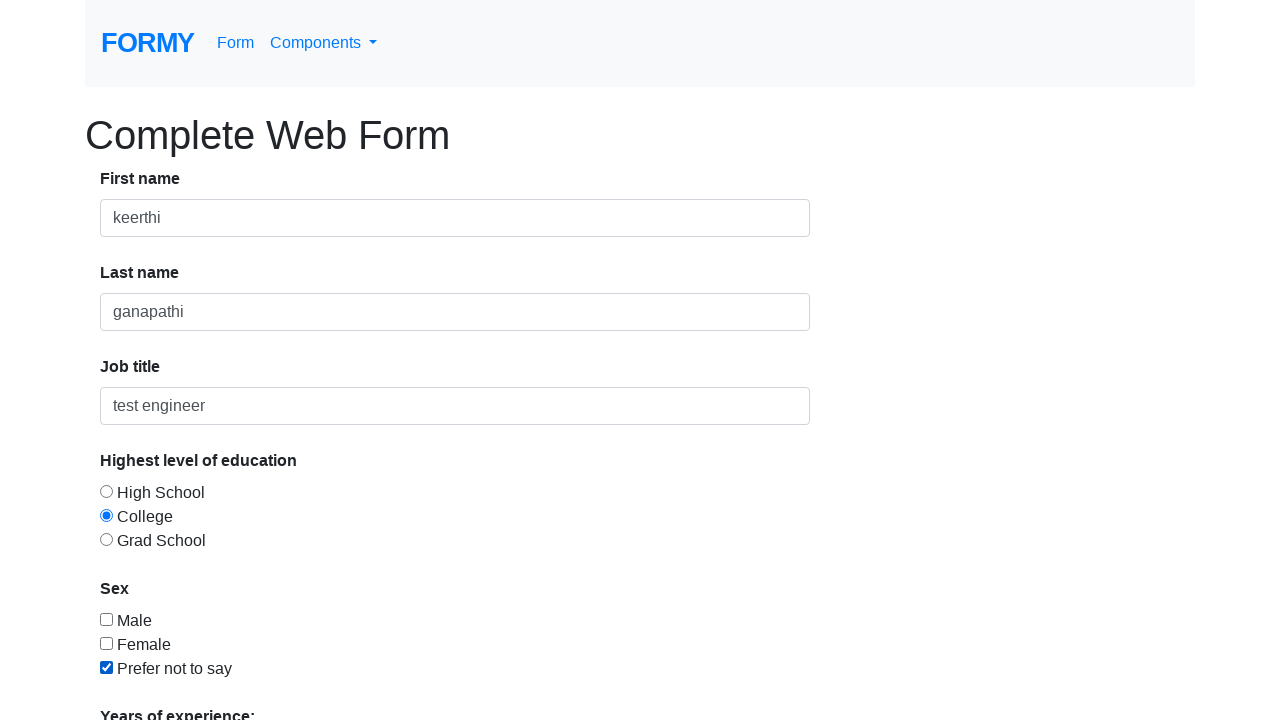

Selected '5-9' years of experience from dropdown on #select-menu
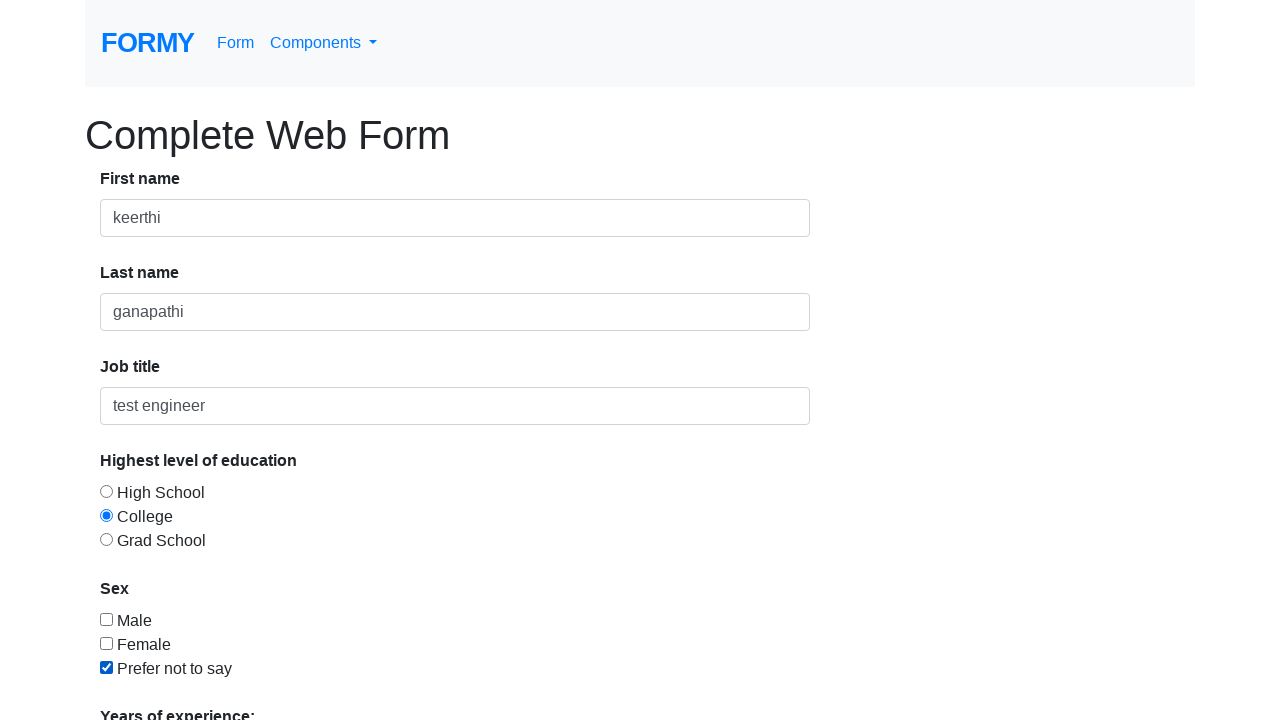

Filled date picker field with '20/04/2000' on #datepicker
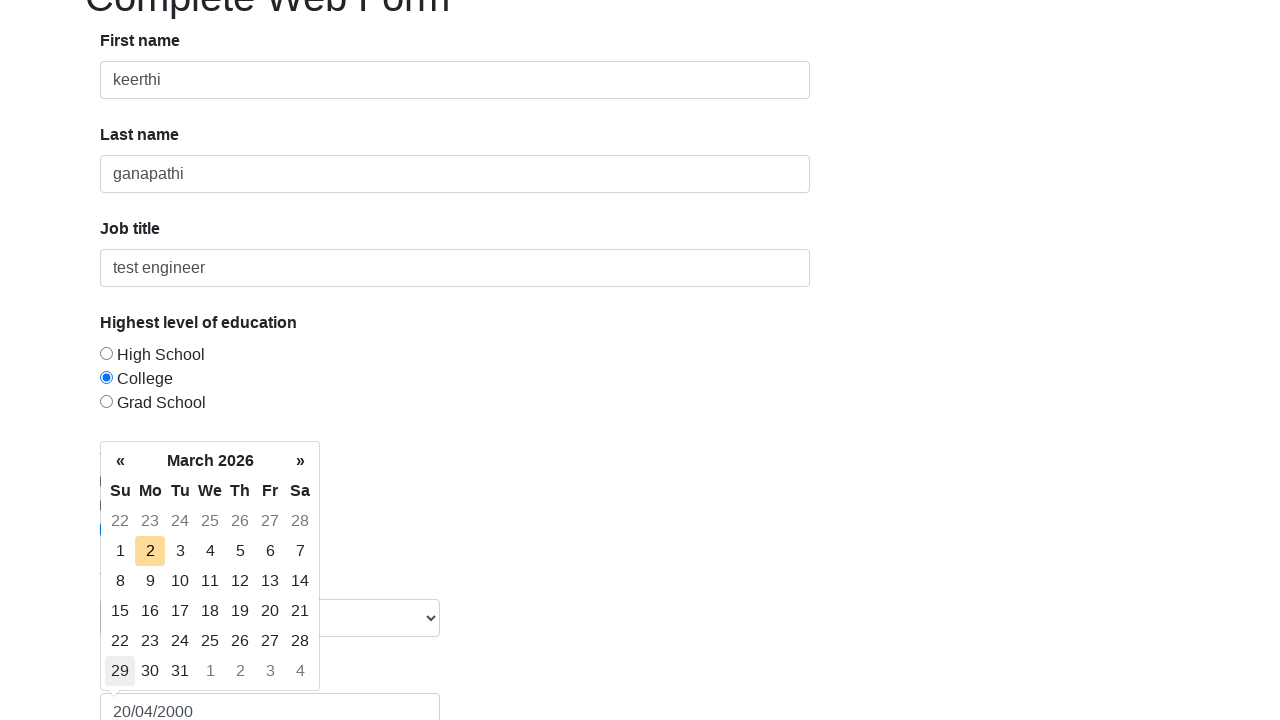

Clicked Submit button to submit the form at (148, 680) on xpath=//a[contains(text(),'Submit')]
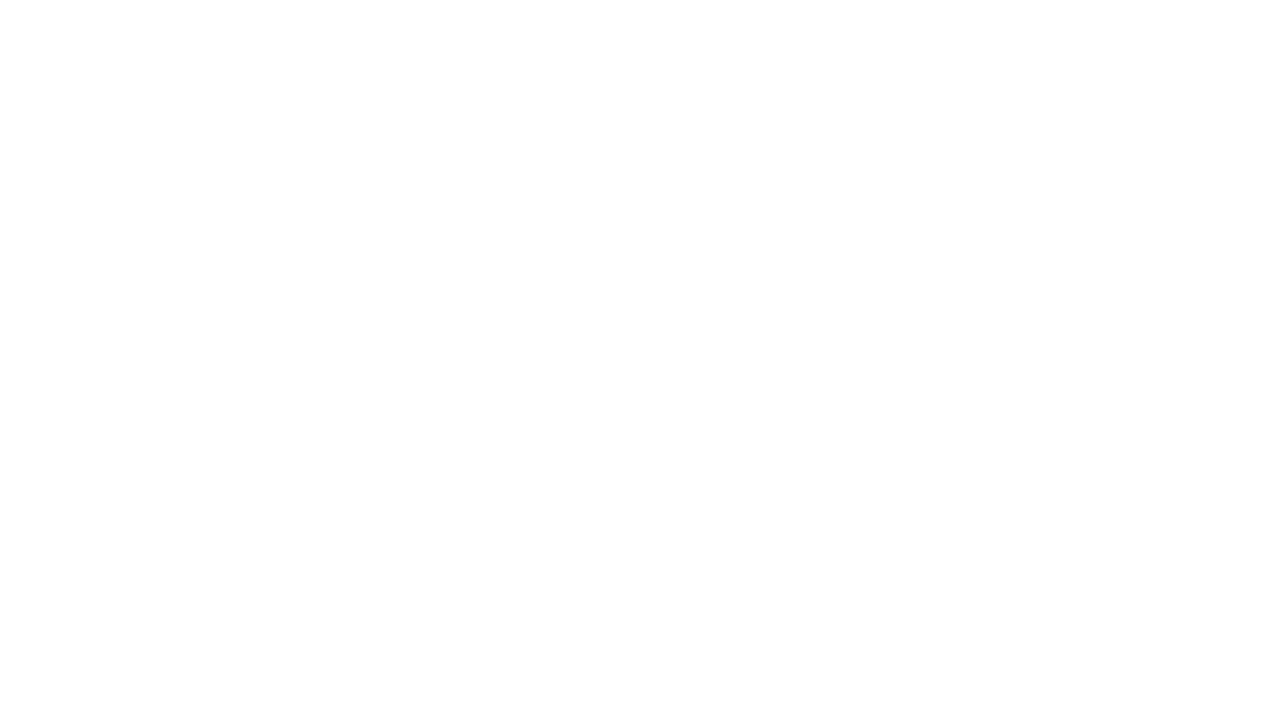

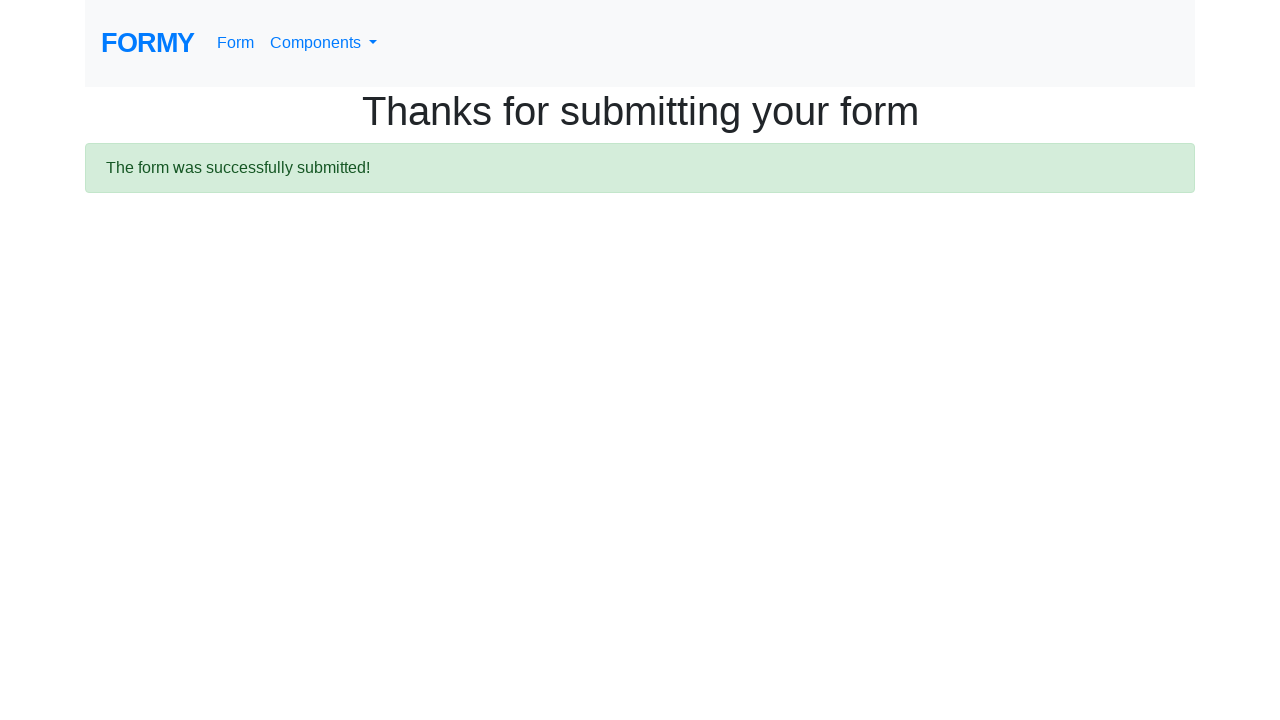